Tests window switching functionality by clicking a link that opens a new window, switching to that window by title, and verifying the h1 text contains "Elemental Selenium"

Starting URL: https://the-internet.herokuapp.com/iframe

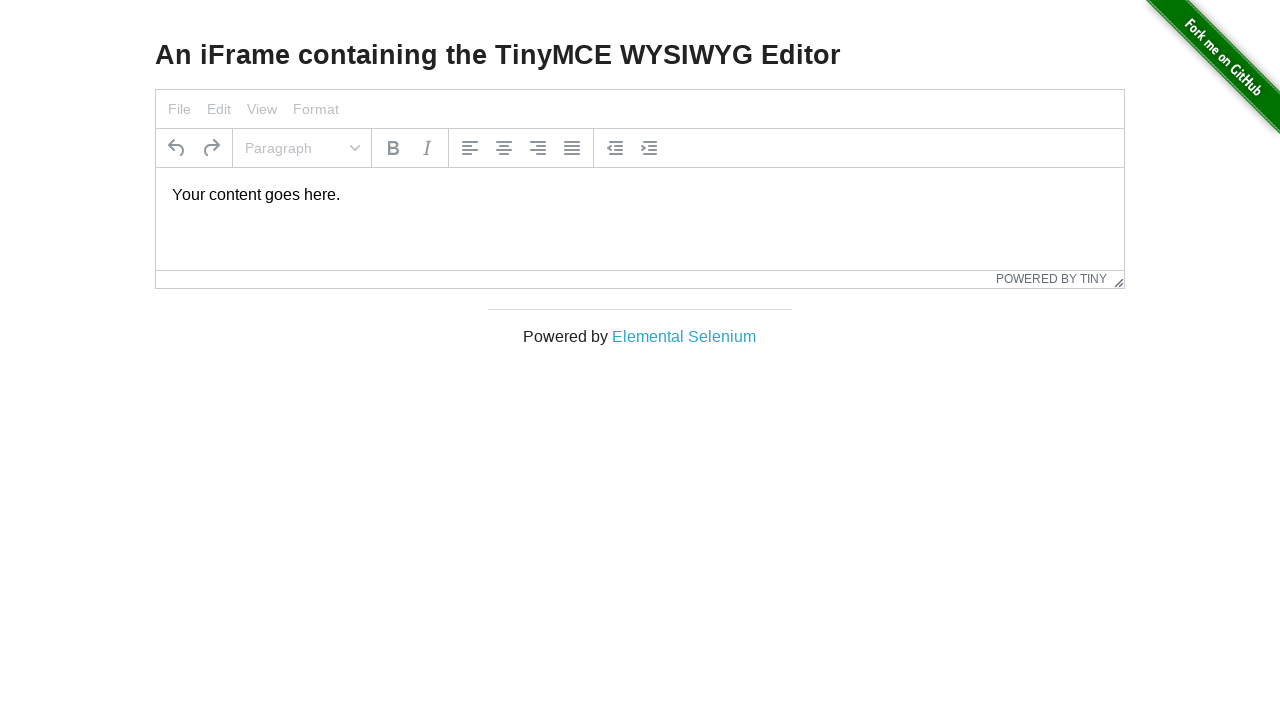

Clicked 'Elemental Selenium' link to open new window at (684, 336) on text=Elemental Selenium
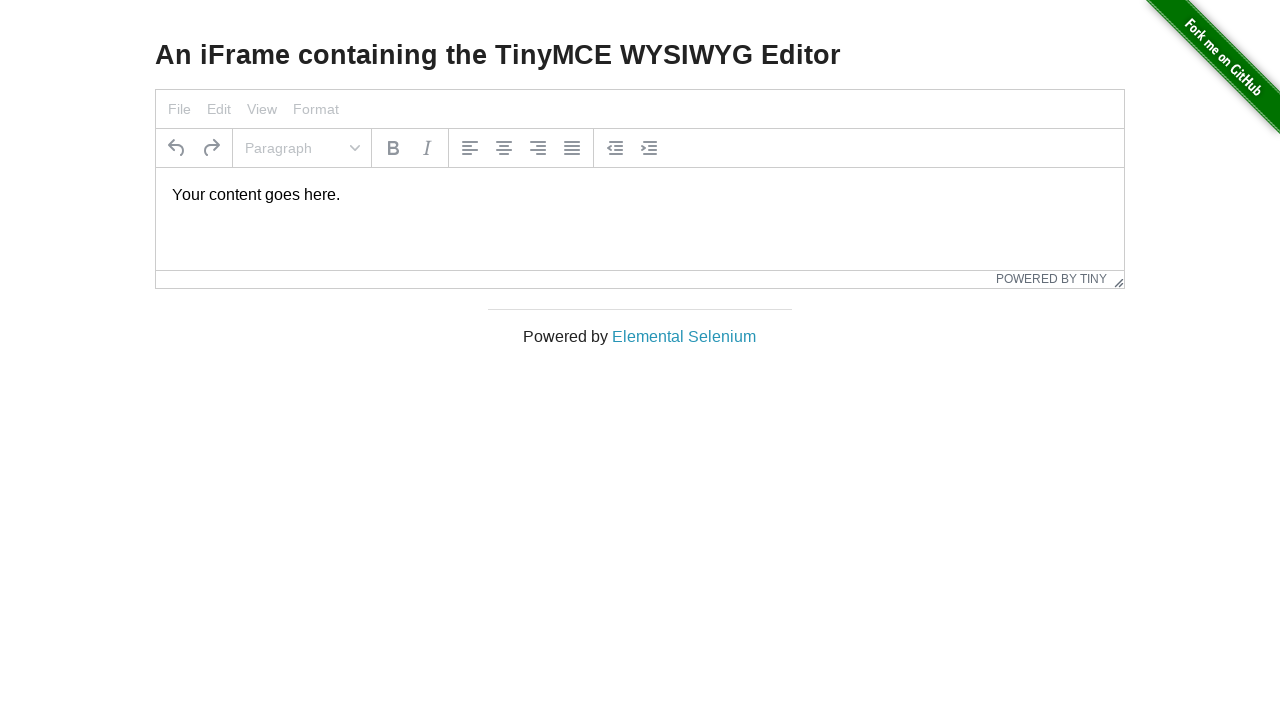

Retrieved new page object from window
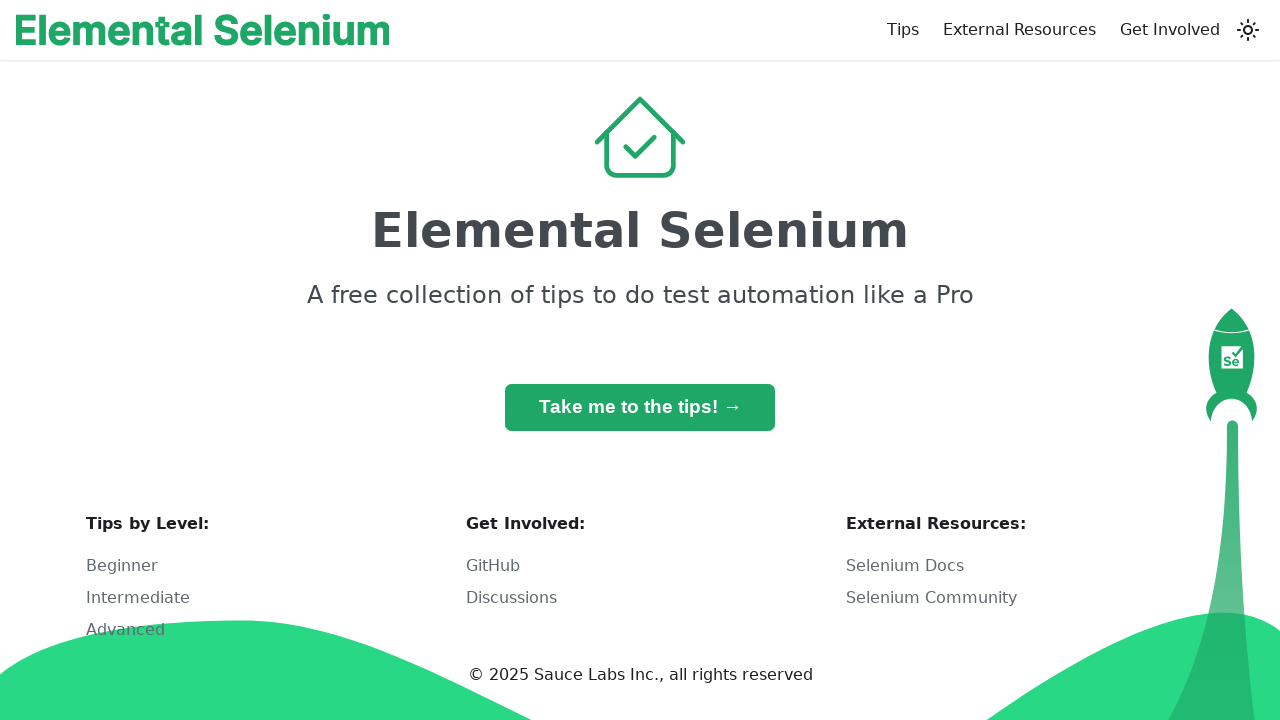

New page finished loading
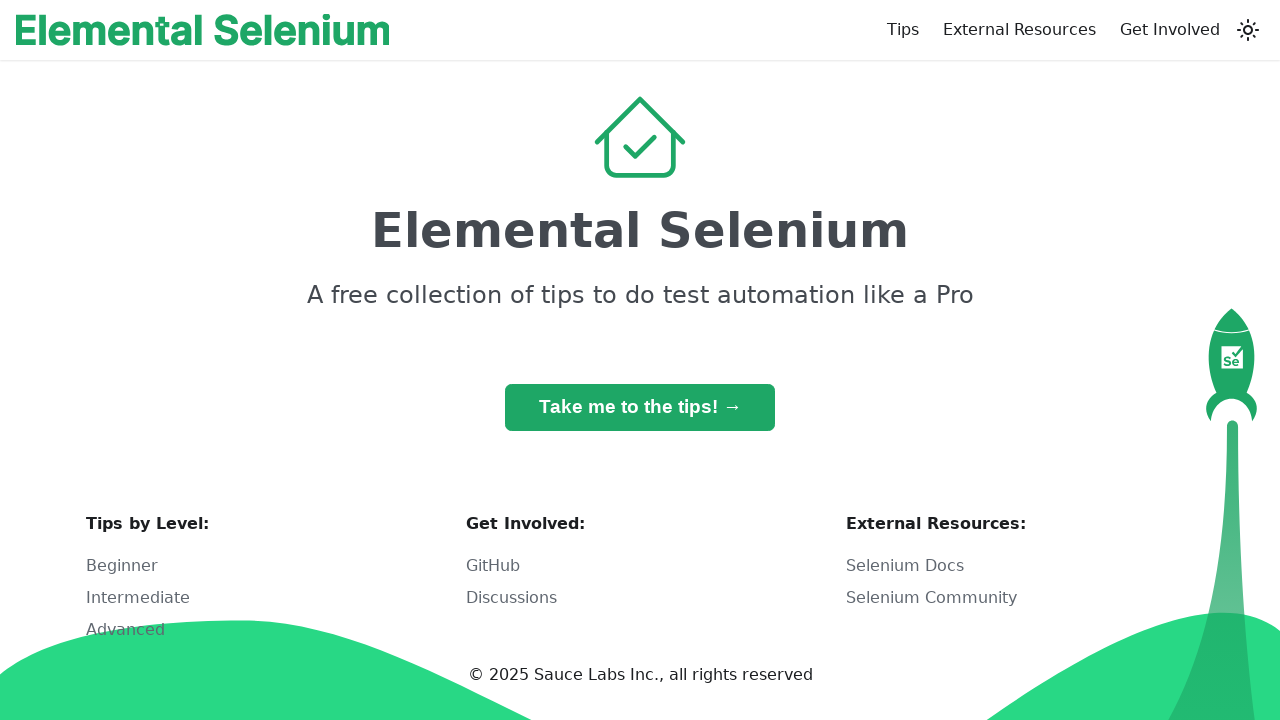

Retrieved h1 text content from new page
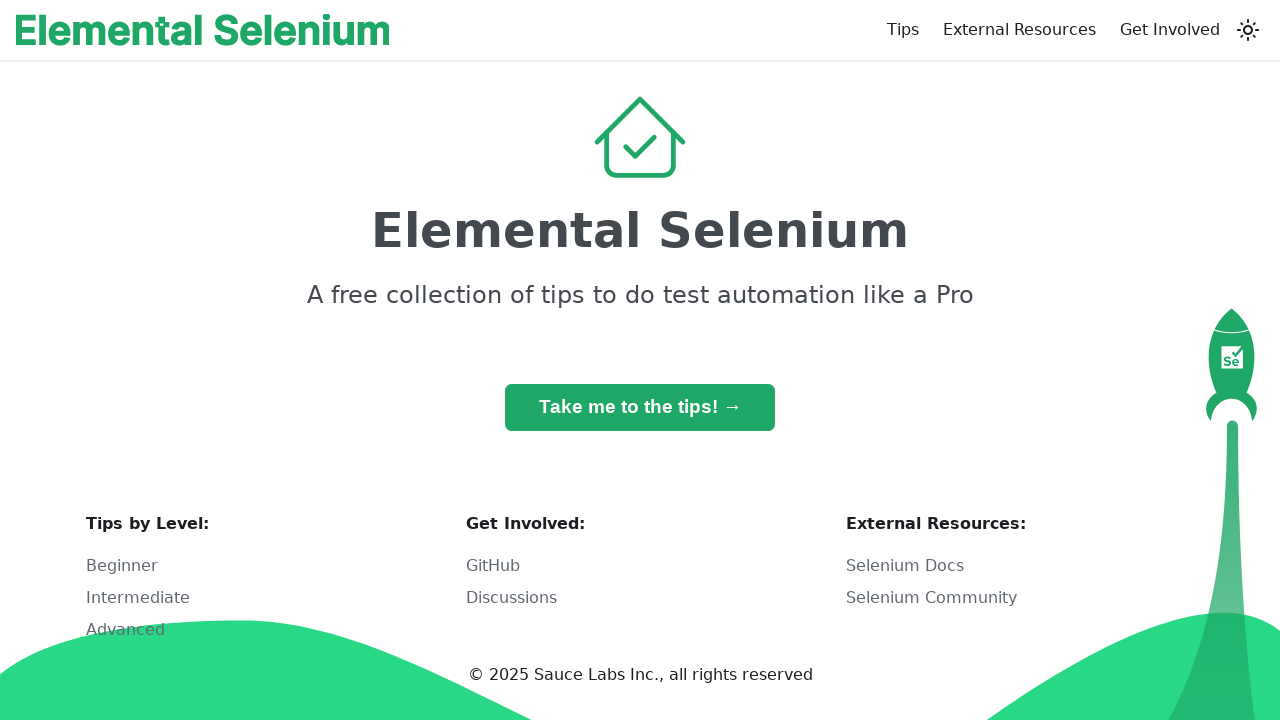

Verified h1 text contains 'Elemental Selenium'
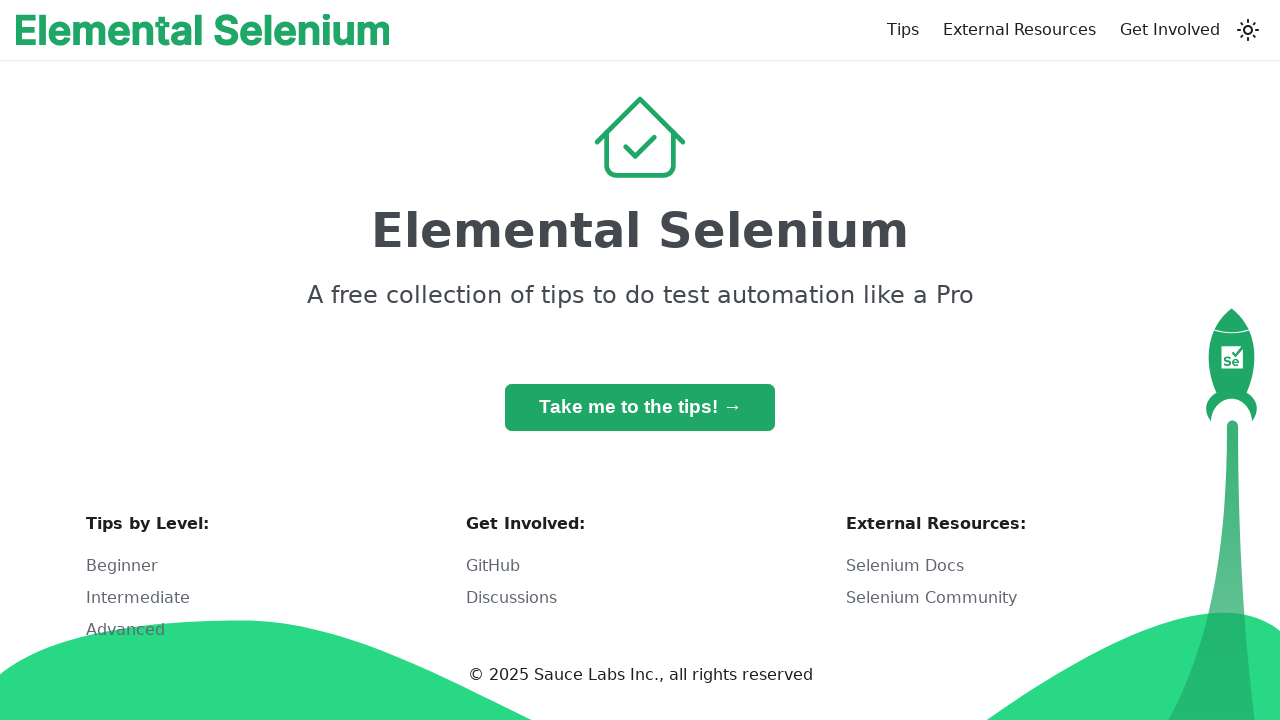

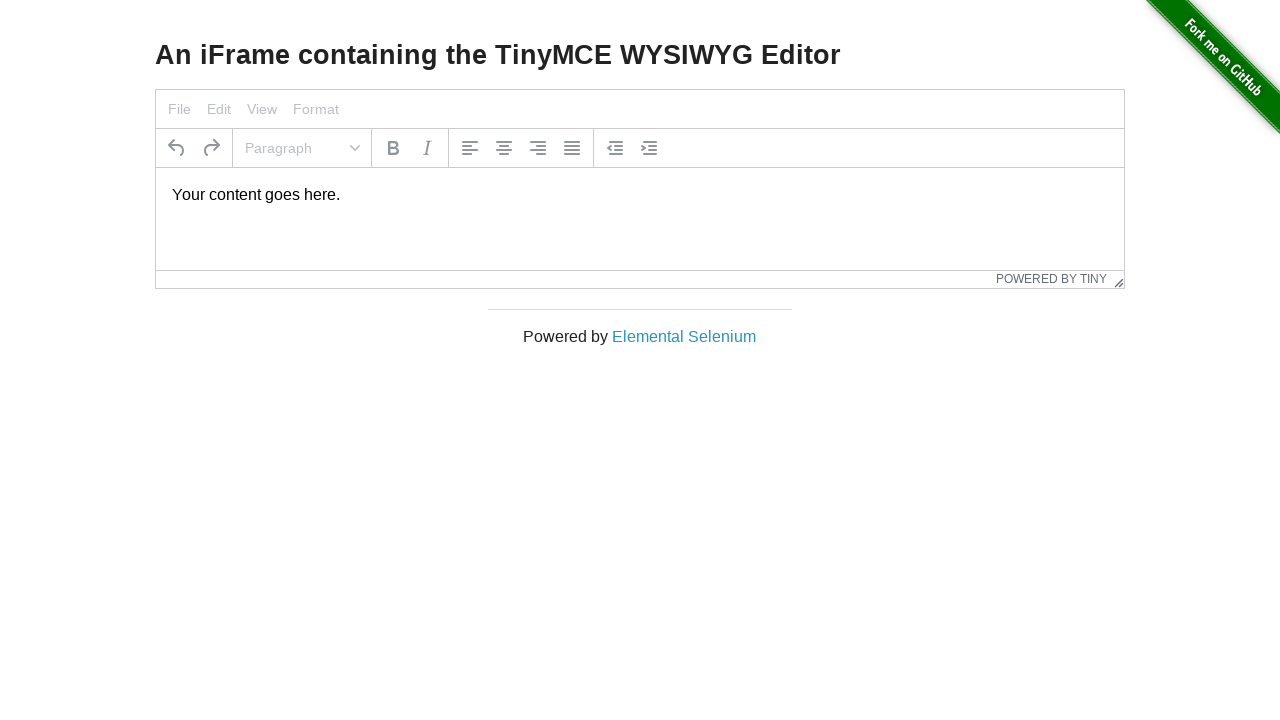